Tests applying a promo code on a Bootstrap checkout example page by entering a coupon code and clicking the redeem button, then verifying cart total elements are present.

Starting URL: https://getbootstrap.com/docs/4.4/examples/checkout/

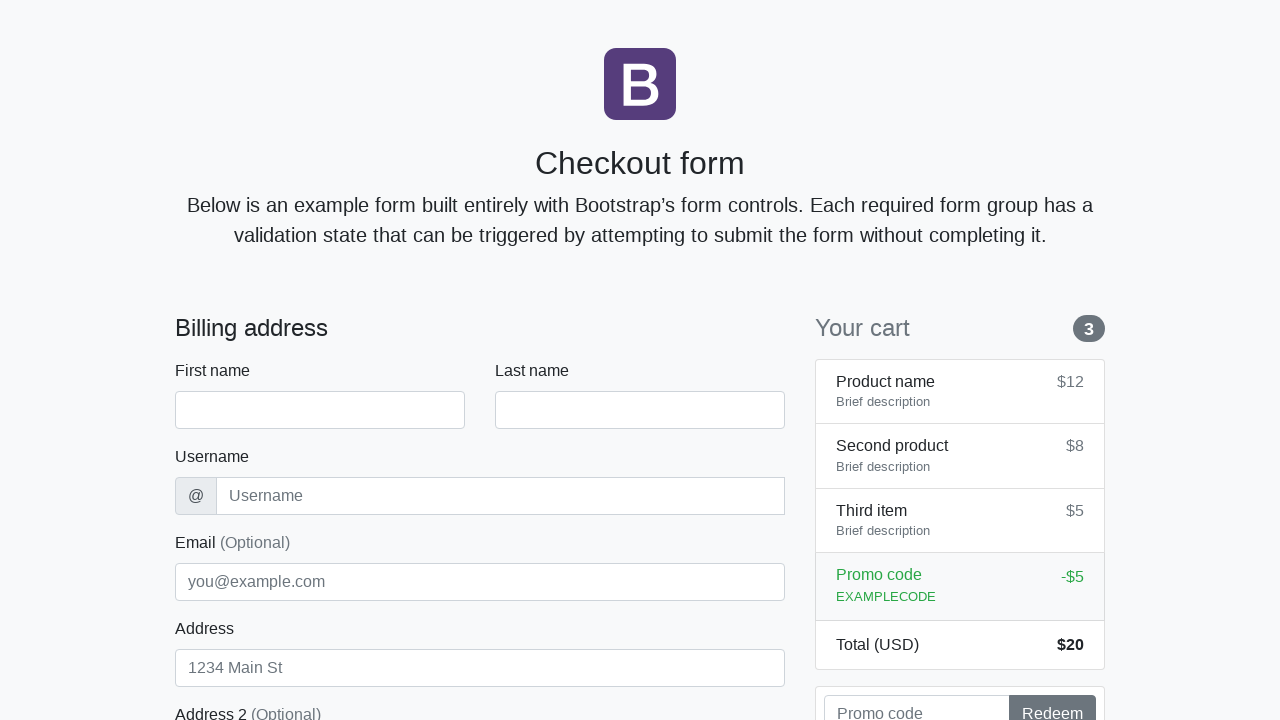

Entered promo code 'cashify10' in coupon field on input[placeholder='Promo code']
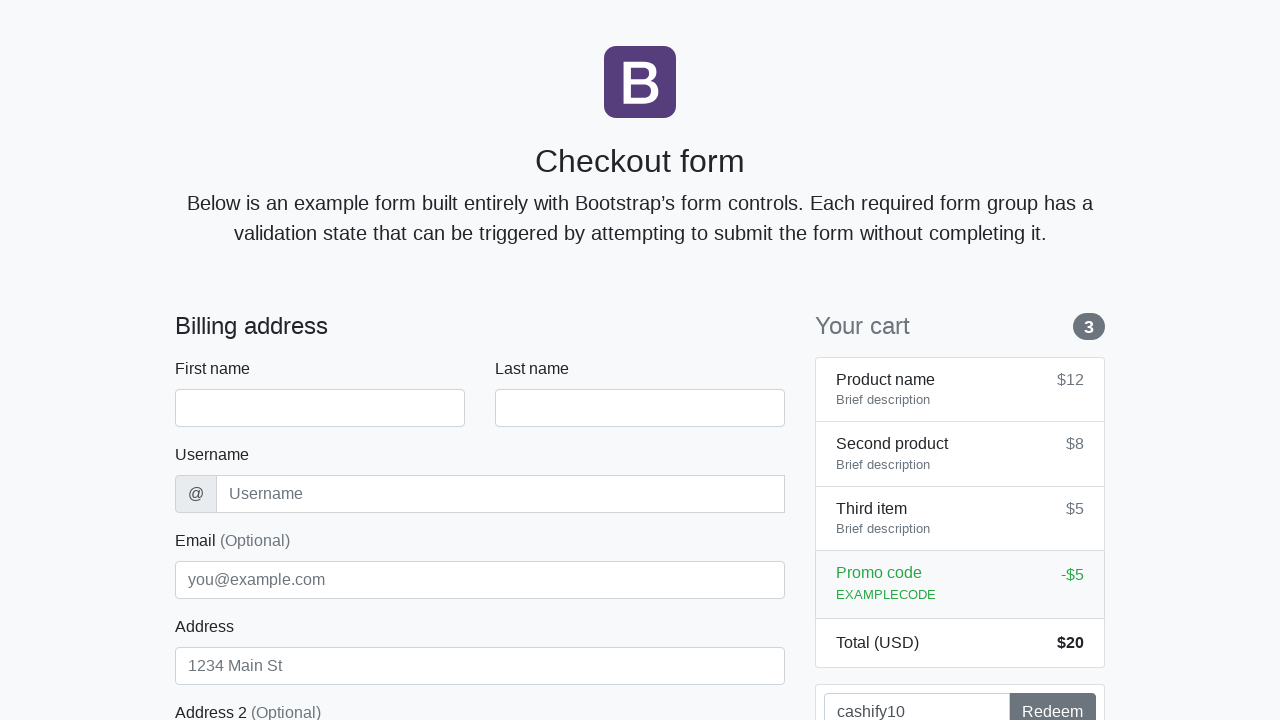

Clicked Redeem button to apply coupon code at (1052, 701) on button:has-text('Redeem')
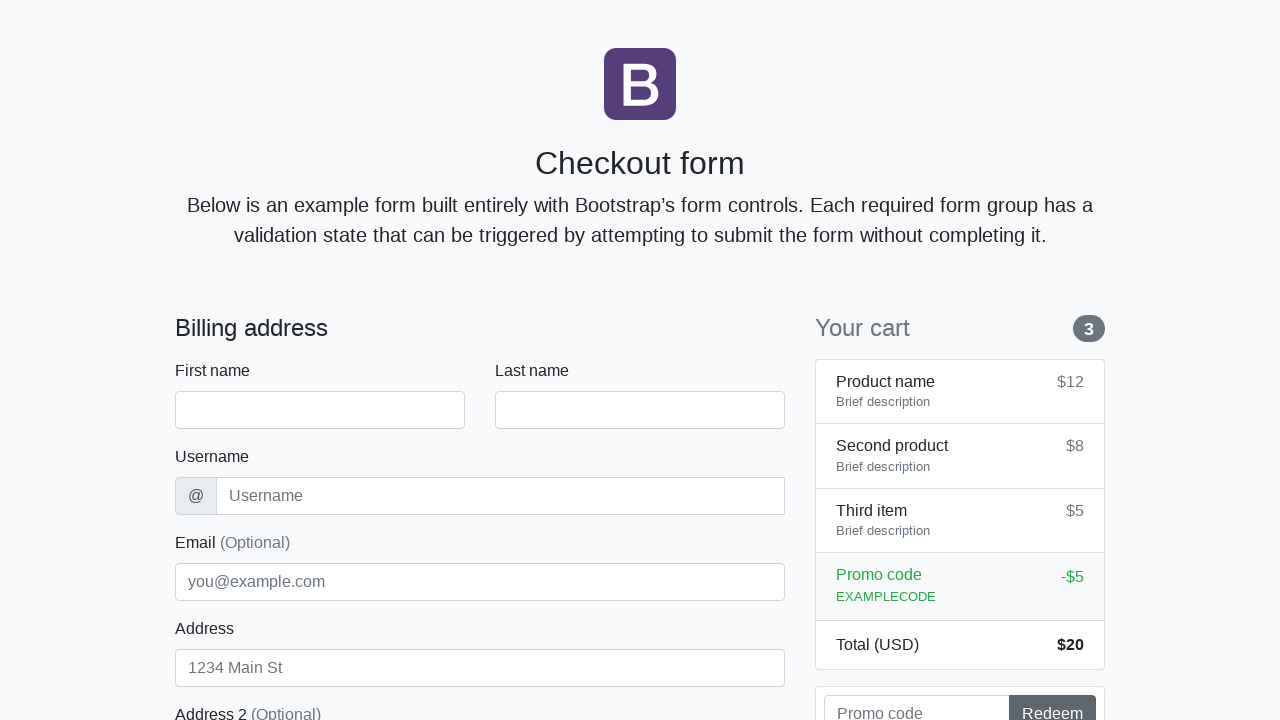

Verified cart total element is present after coupon application
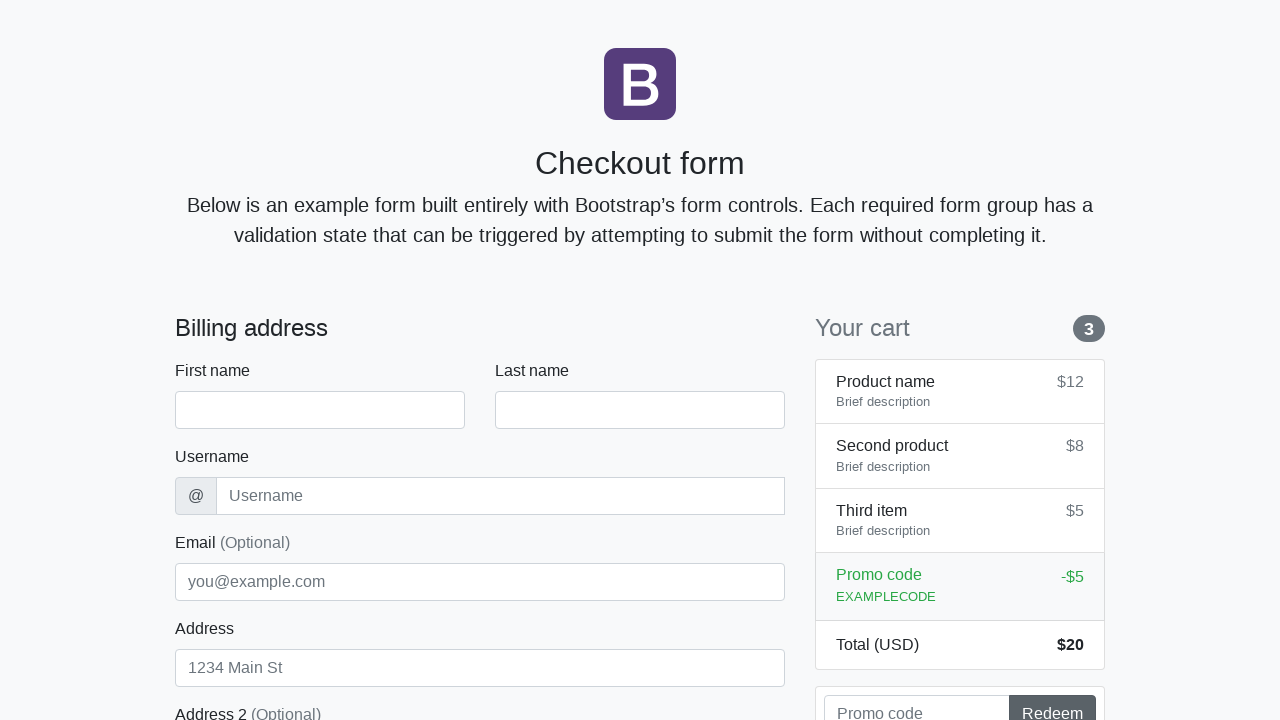

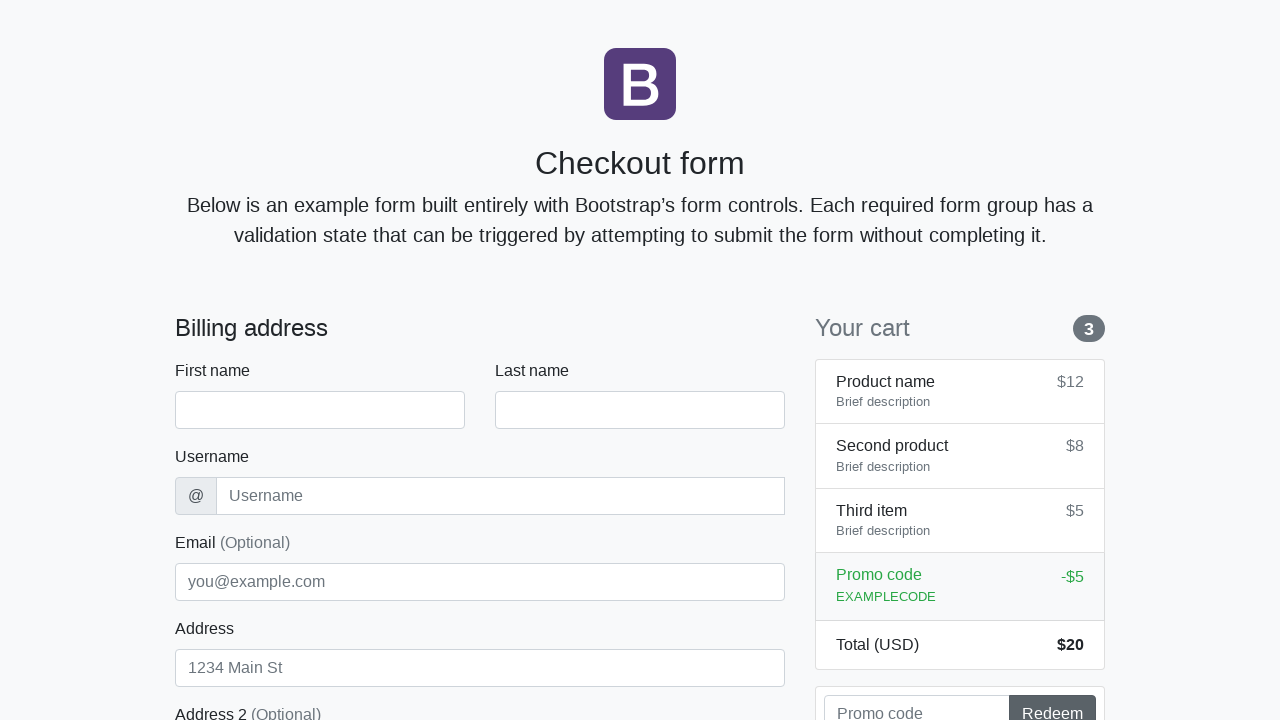